Tests window handling by clicking a checkout button that opens a new window, navigating to TestCase Studio link, switching between windows, and extracting feature information from the new window

Starting URL: https://selectorshub.com/xpath-practice-page/

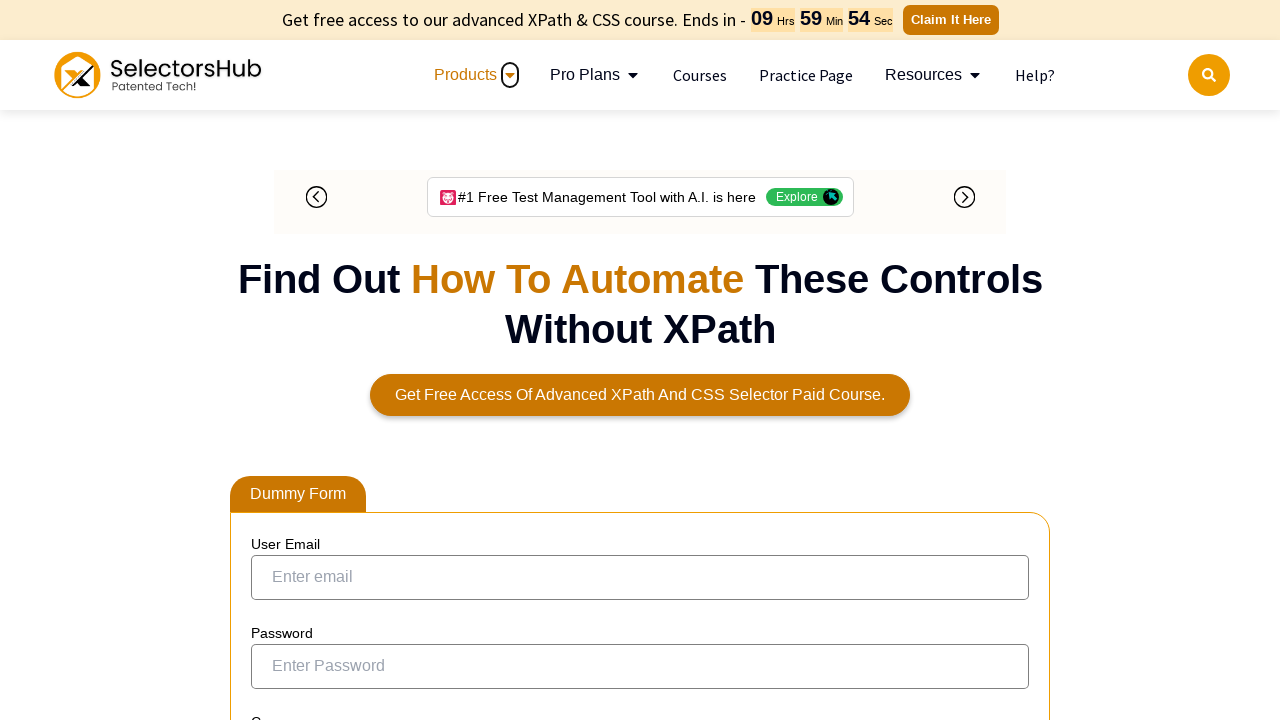

Waited for checkout button to be visible
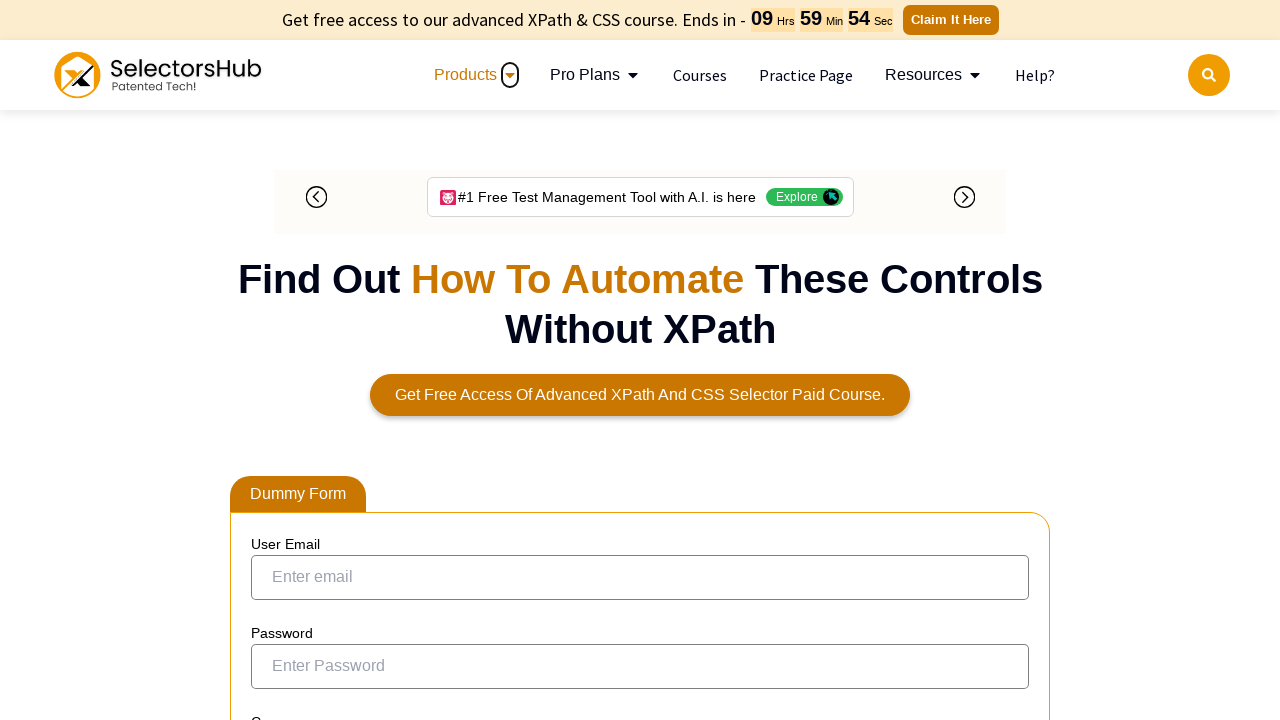

Located checkout button element
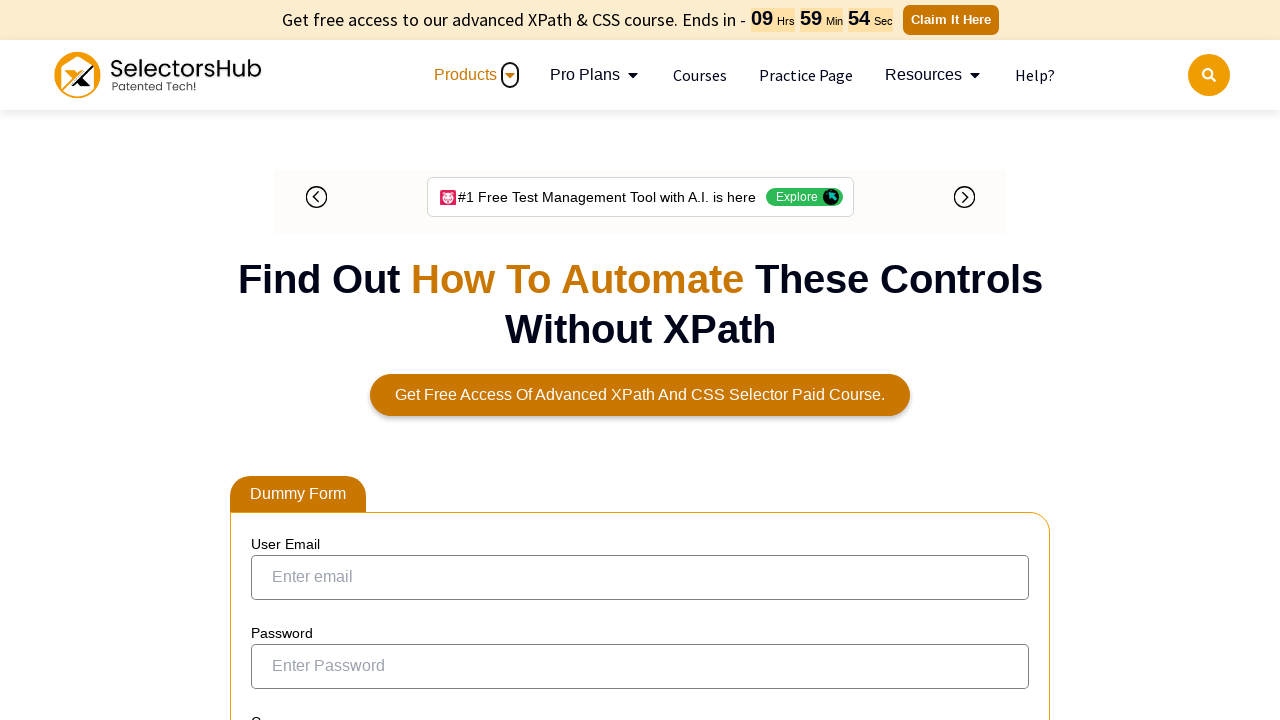

Scrolled checkout button into view
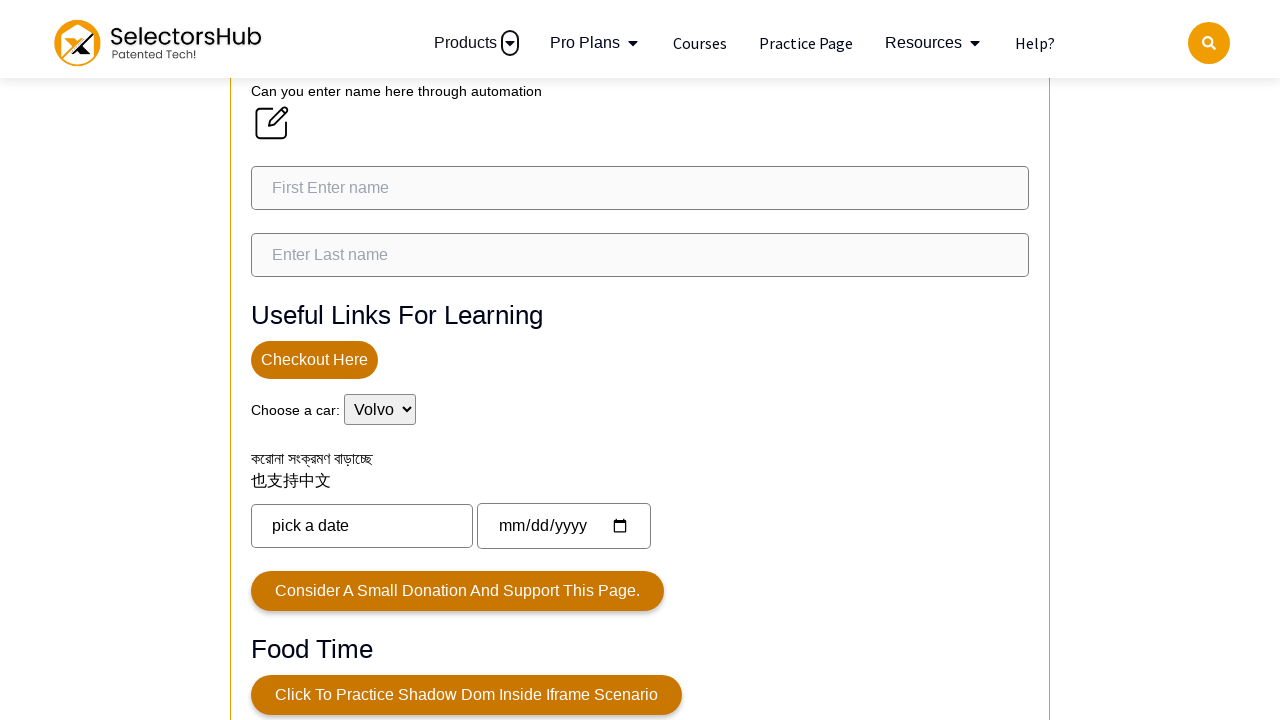

Clicked checkout button at (314, 352) on xpath=//button[normalize-space()='Checkout here']
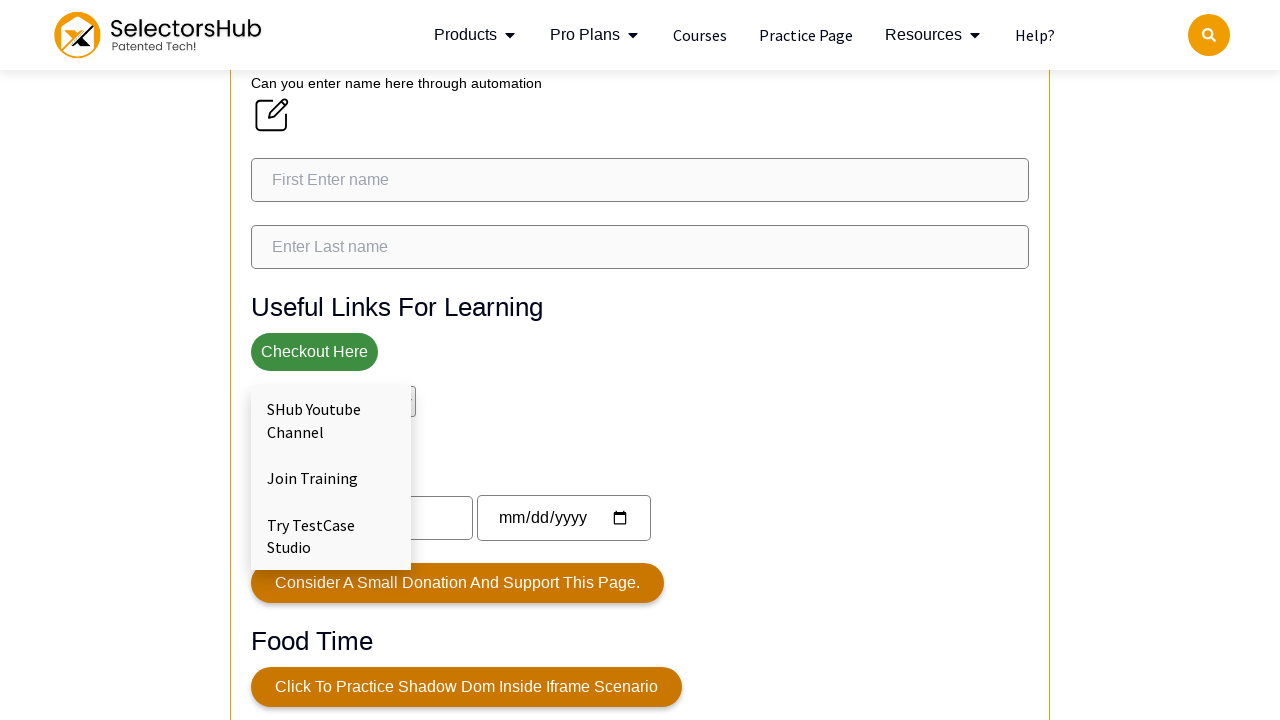

Waited for TestCase Studio link to be visible
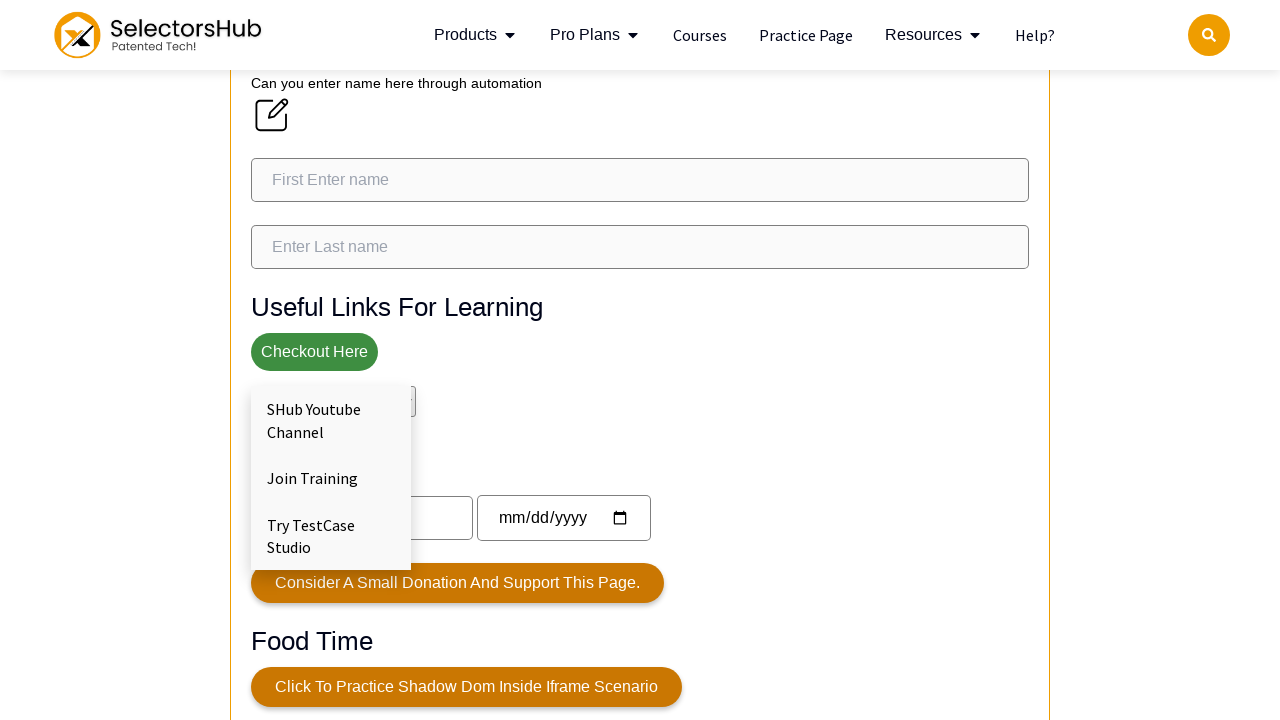

Clicked TestCase Studio link and new window opened at (331, 536) on xpath=//a[text()='Try TestCase Studio']
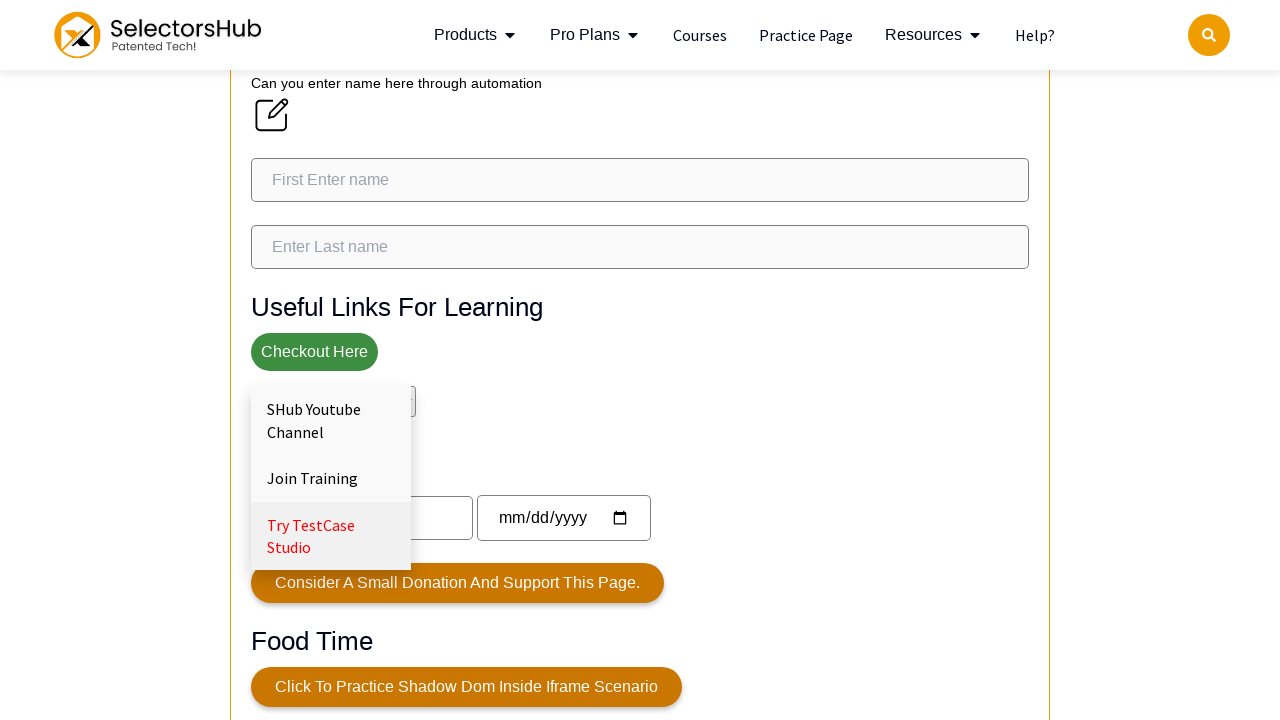

Captured reference to new window/tab
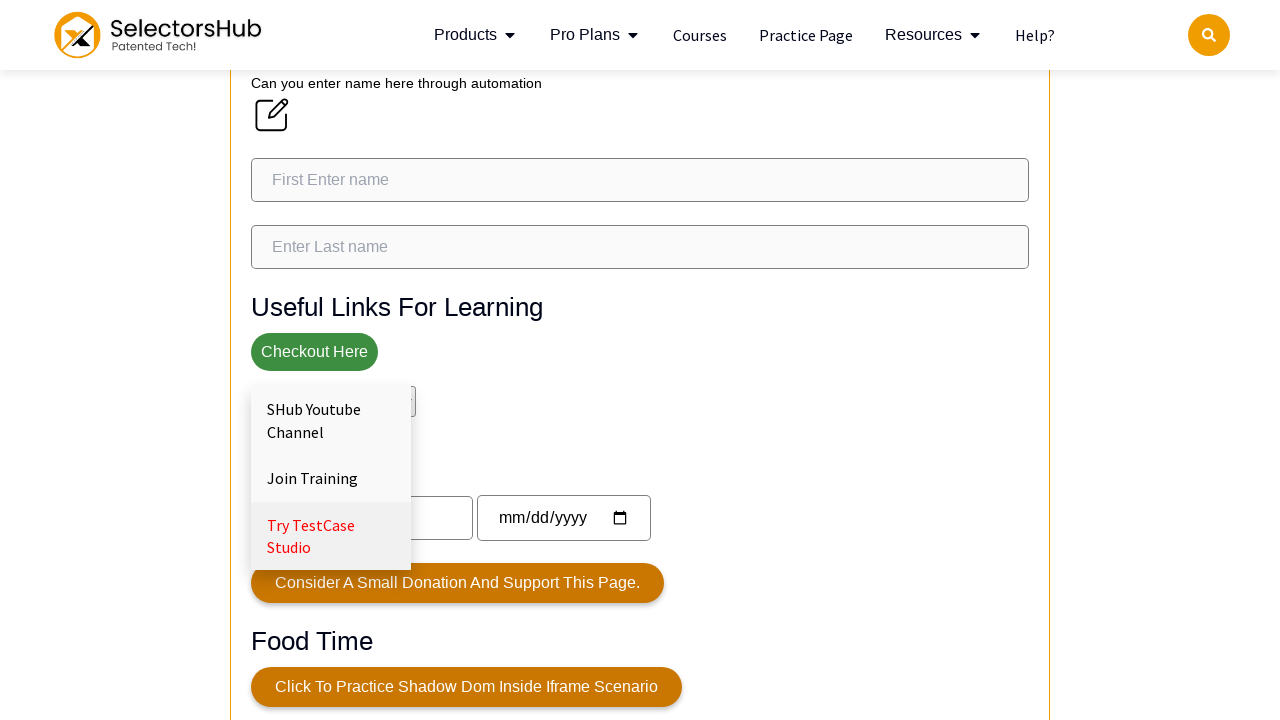

Waited for new page to fully load
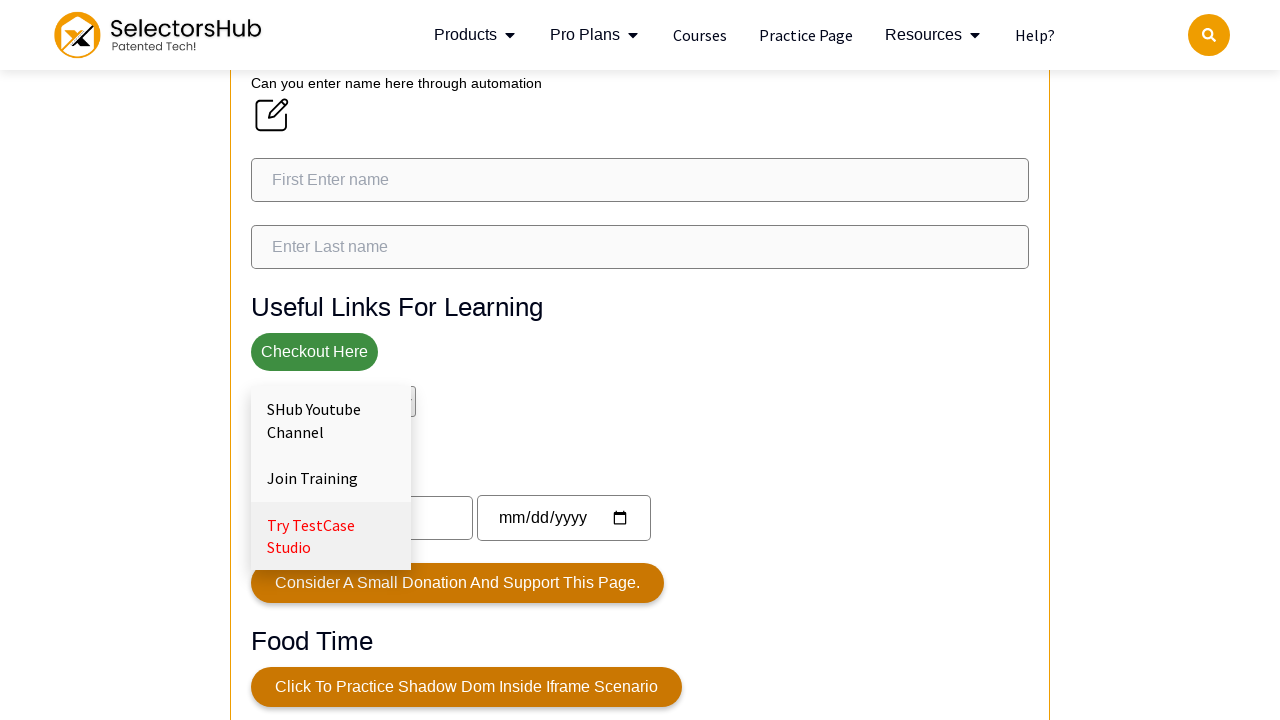

Waited for feature elements to be visible in new window
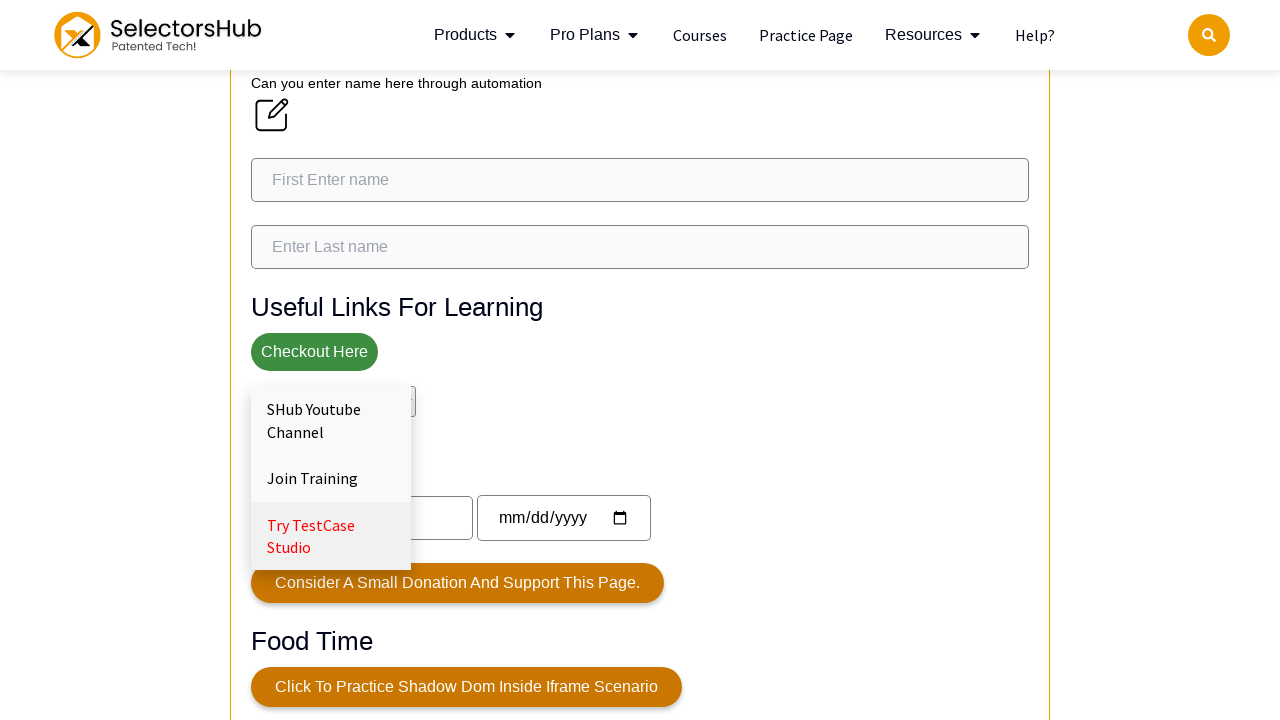

Located all feature elements in new window
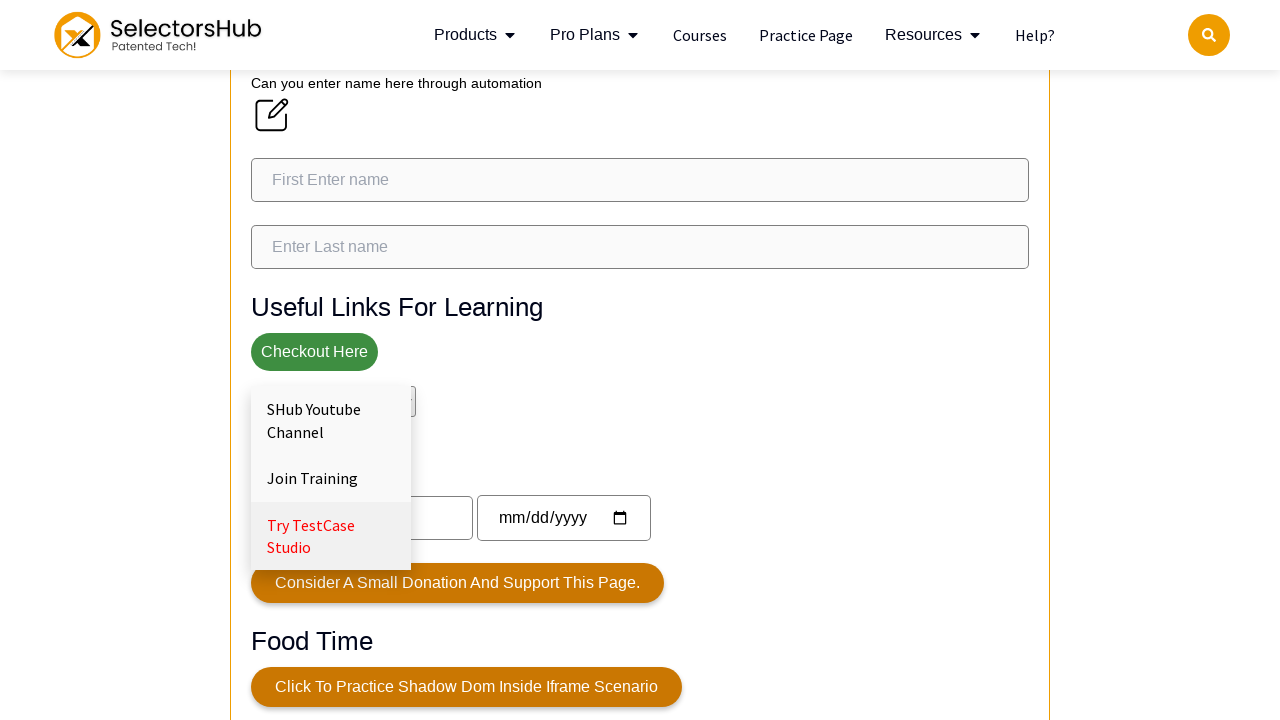

Extracted and printed feature text content from new window
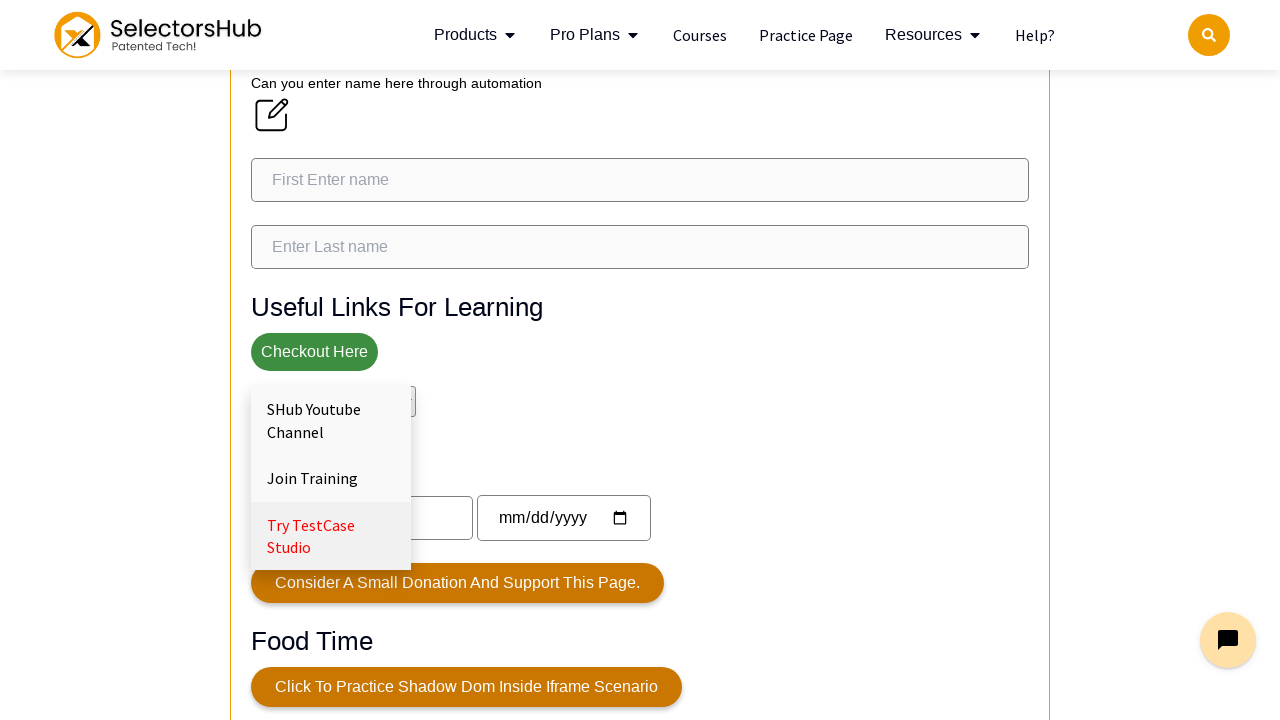

Closed new window/tab
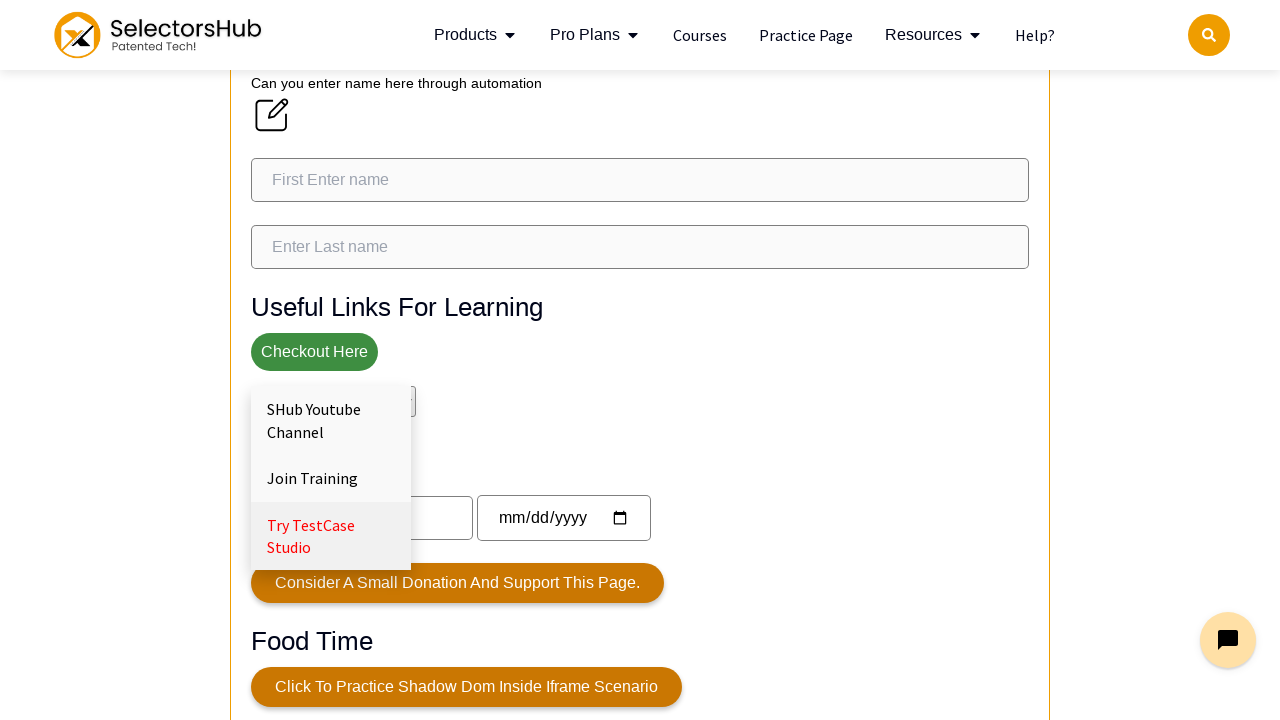

Verified original page is fully loaded after closing new window
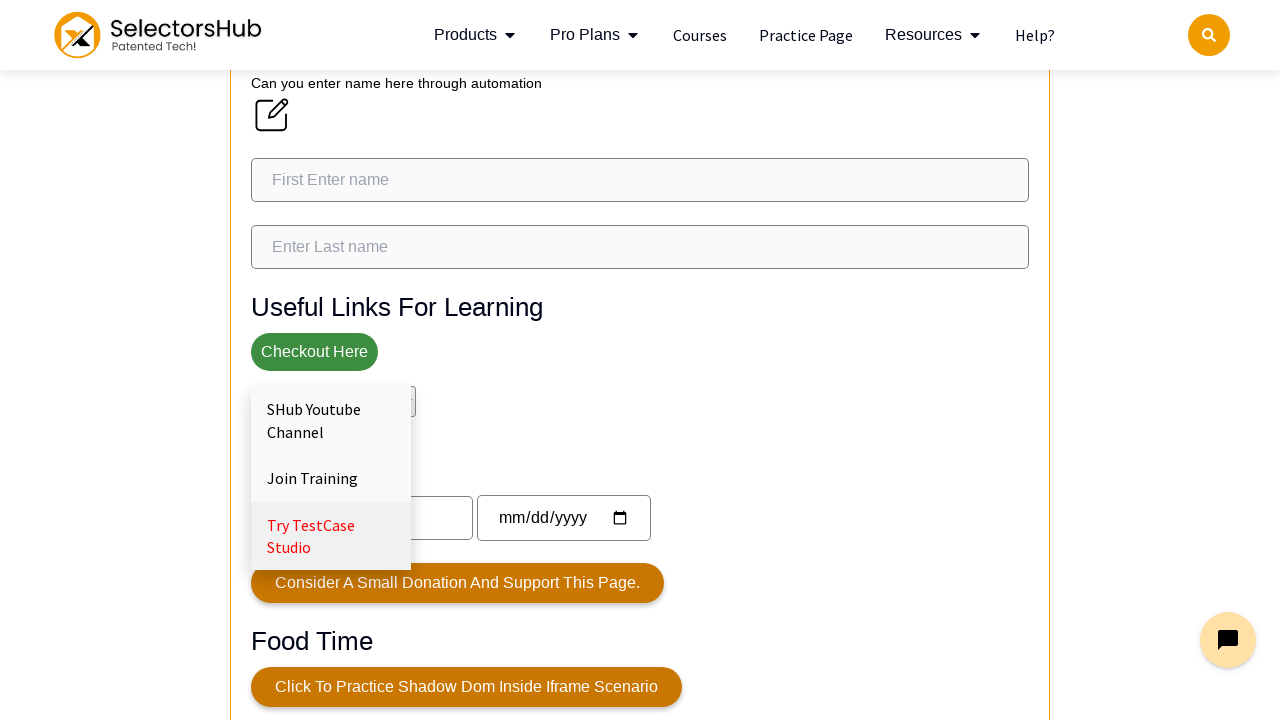

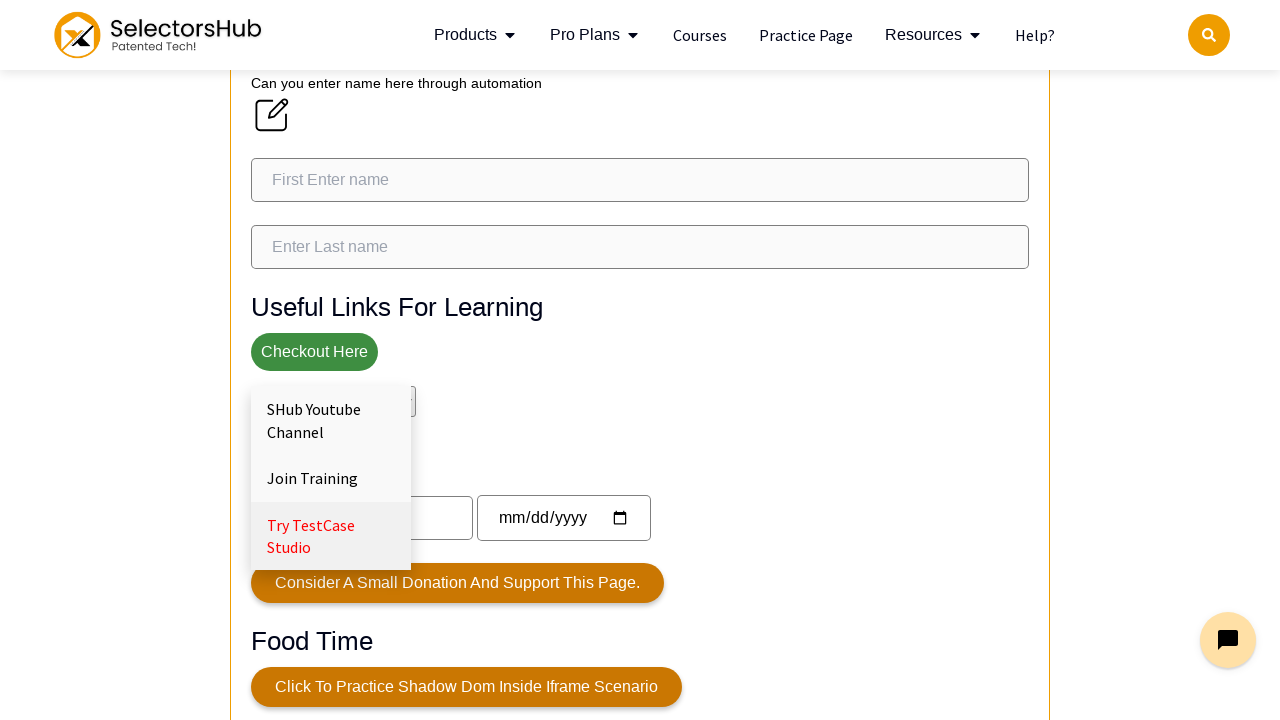